Tests Bootstrap dropdown functionality by opening a dropdown menu and selecting a specific option from the list

Starting URL: https://v4-alpha.getbootstrap.com/components/dropdowns/

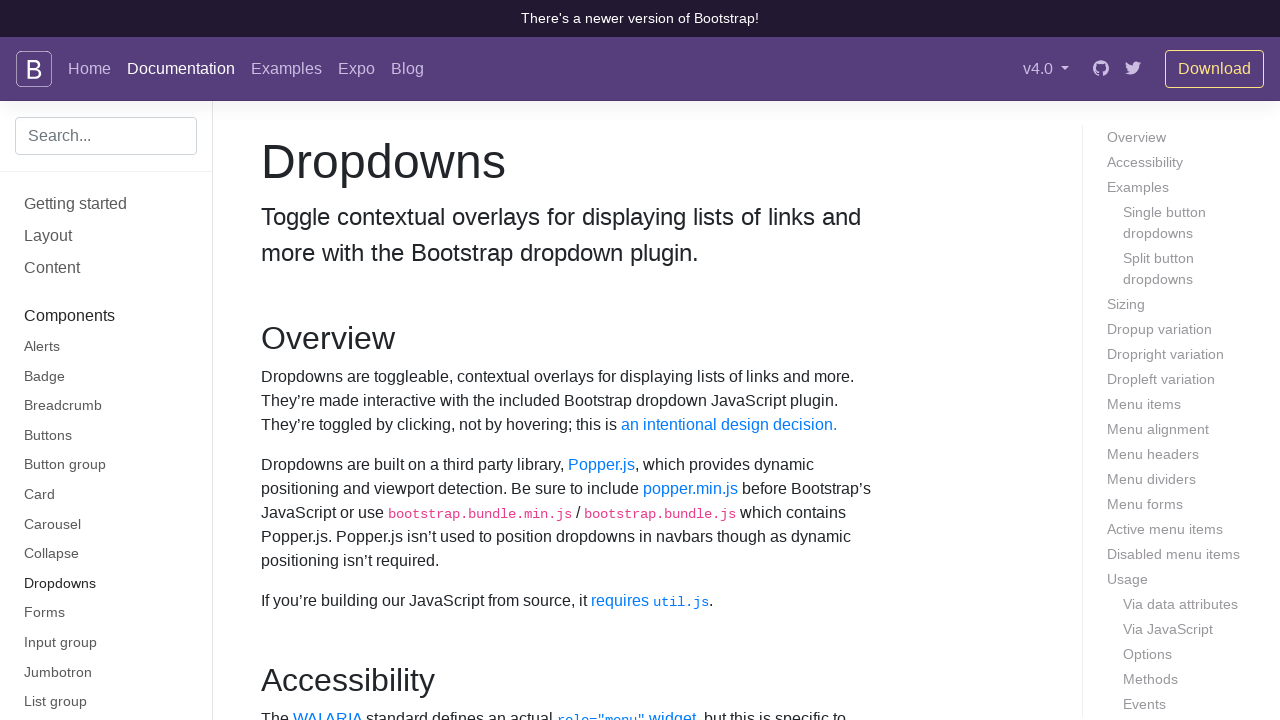

Clicked dropdown button to open Bootstrap dropdown menu at (370, 360) on #dropdownMenuButton
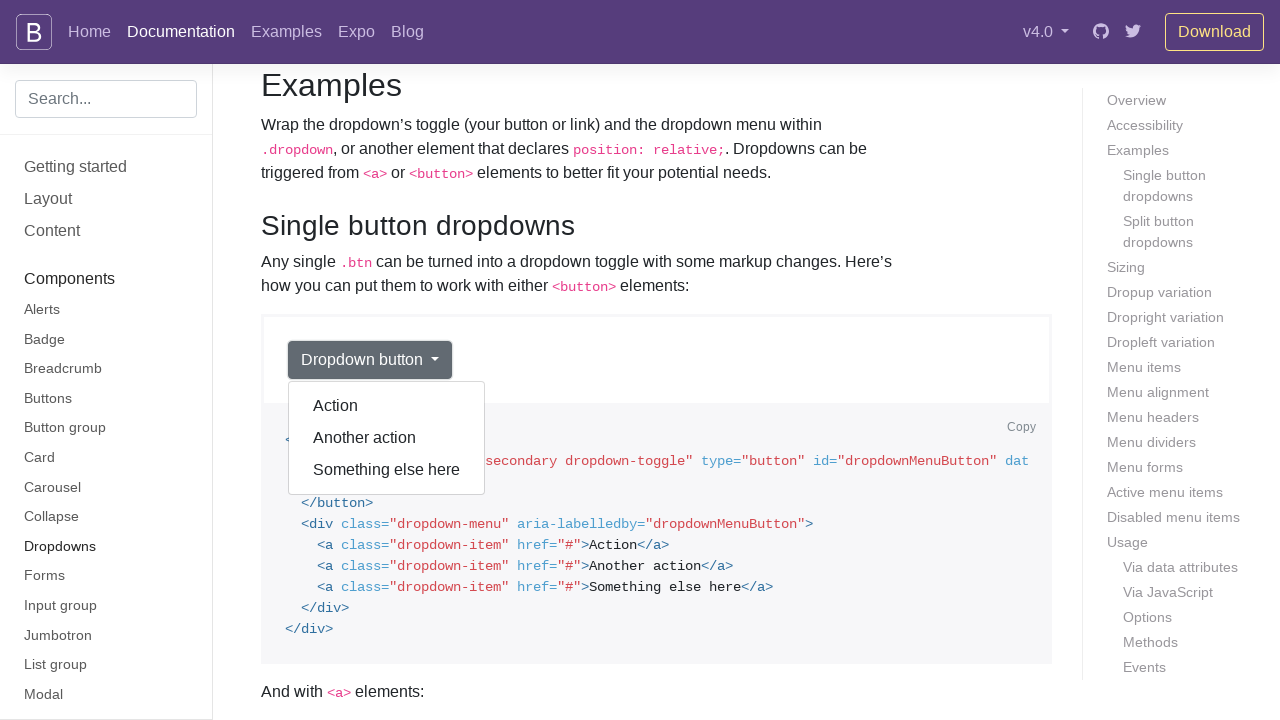

Dropdown menu items became visible
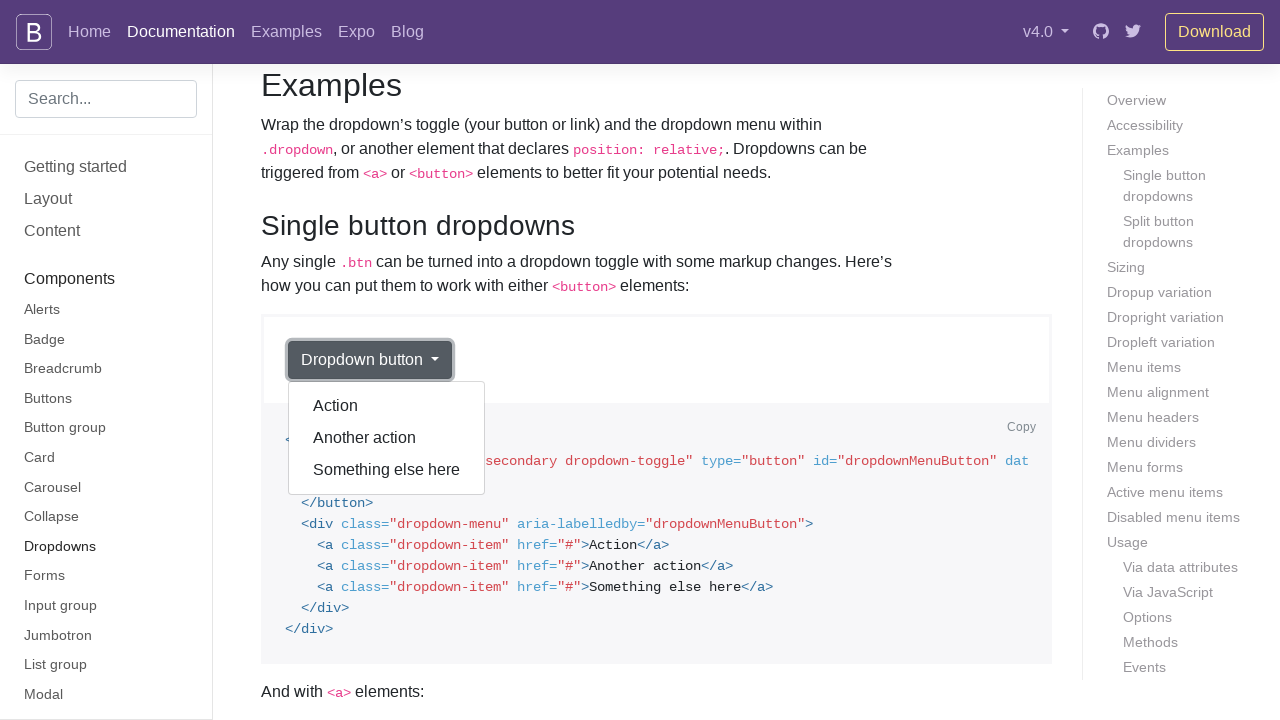

Retrieved all dropdown menu items
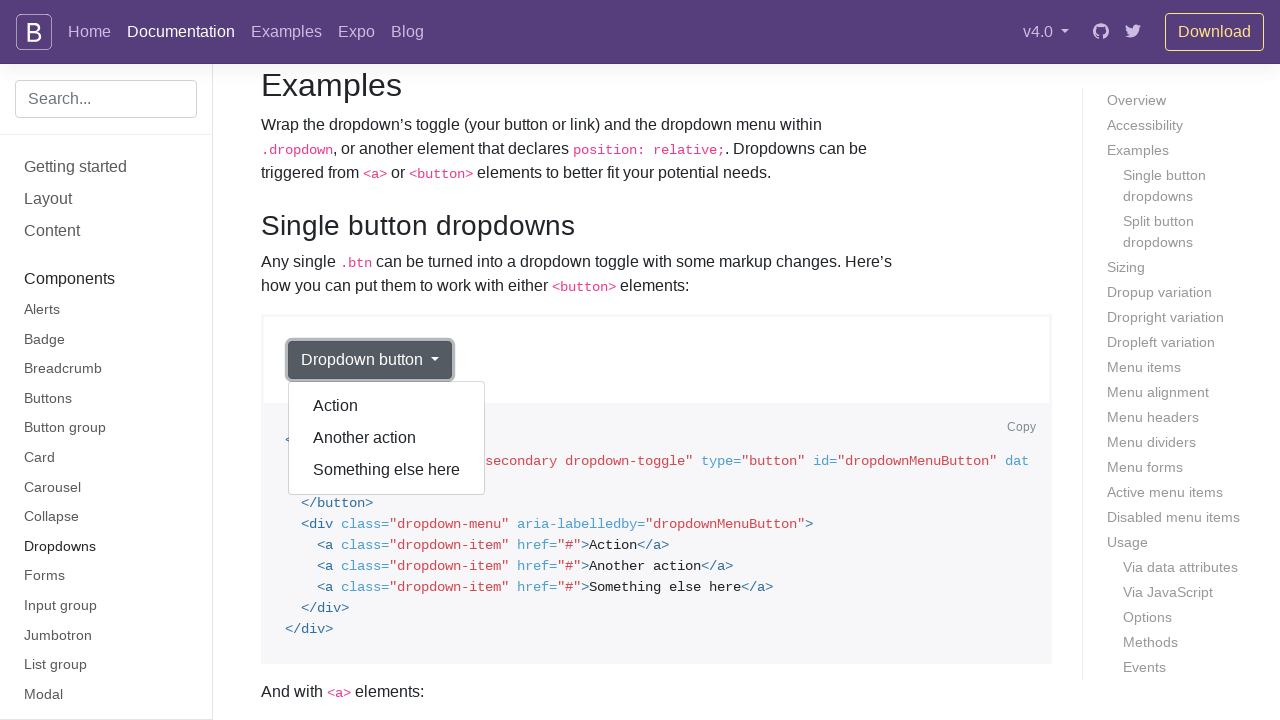

Clicked 'Another action' option from dropdown menu at (387, 438) on div.dropdown-menu[aria-labelledby='dropdownMenuButton'] a >> nth=1
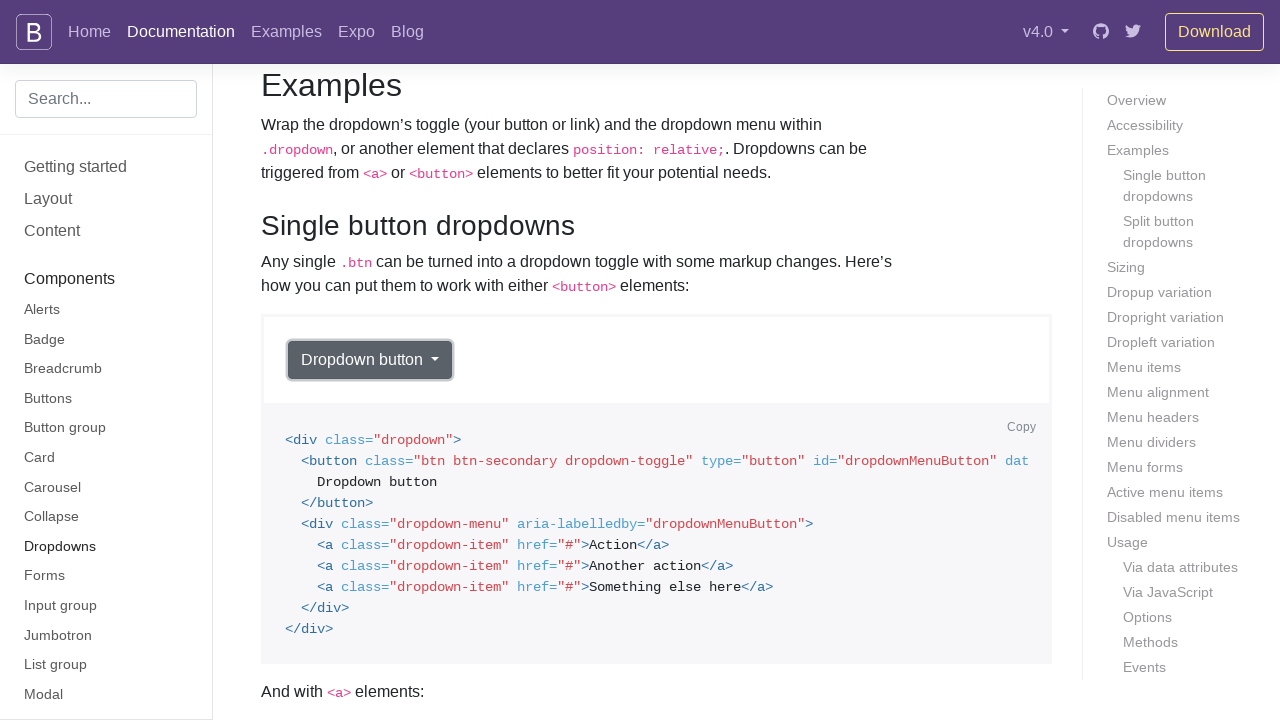

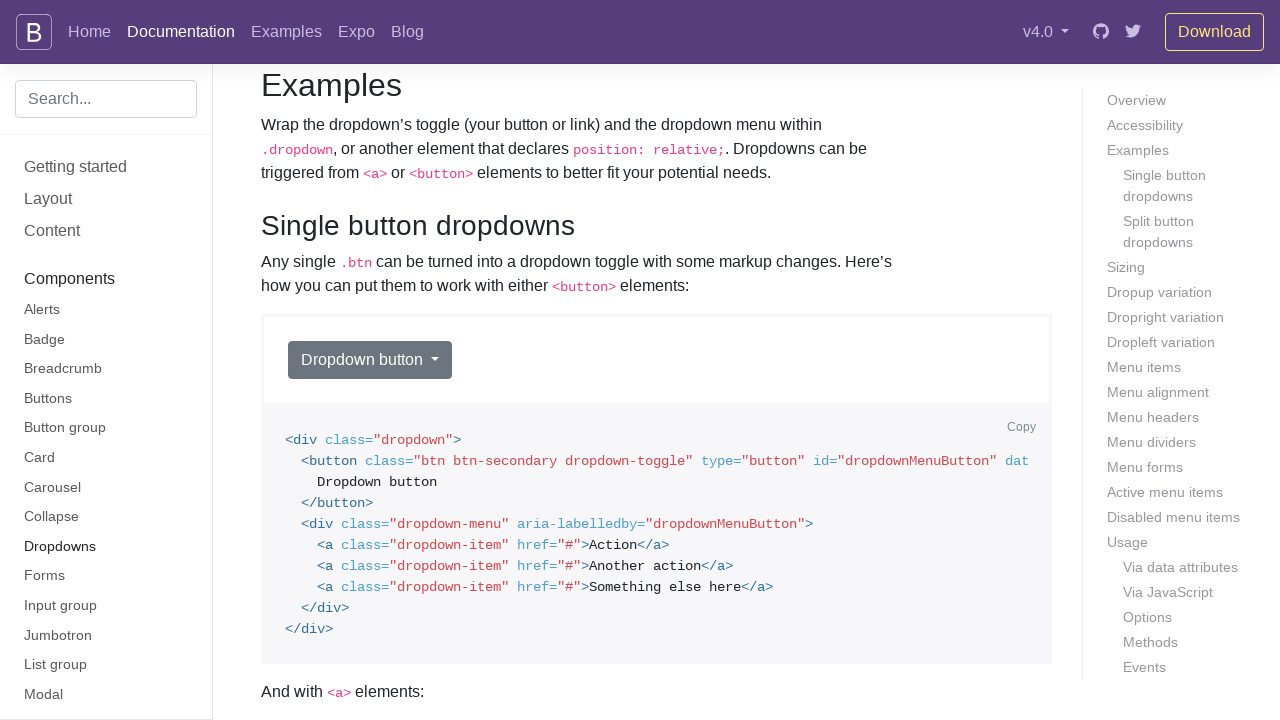